Tests drag and drop functionality on jQueryUI demo page by dragging an element and dropping it onto a target drop area within an iframe

Starting URL: https://jqueryui.com/droppable/

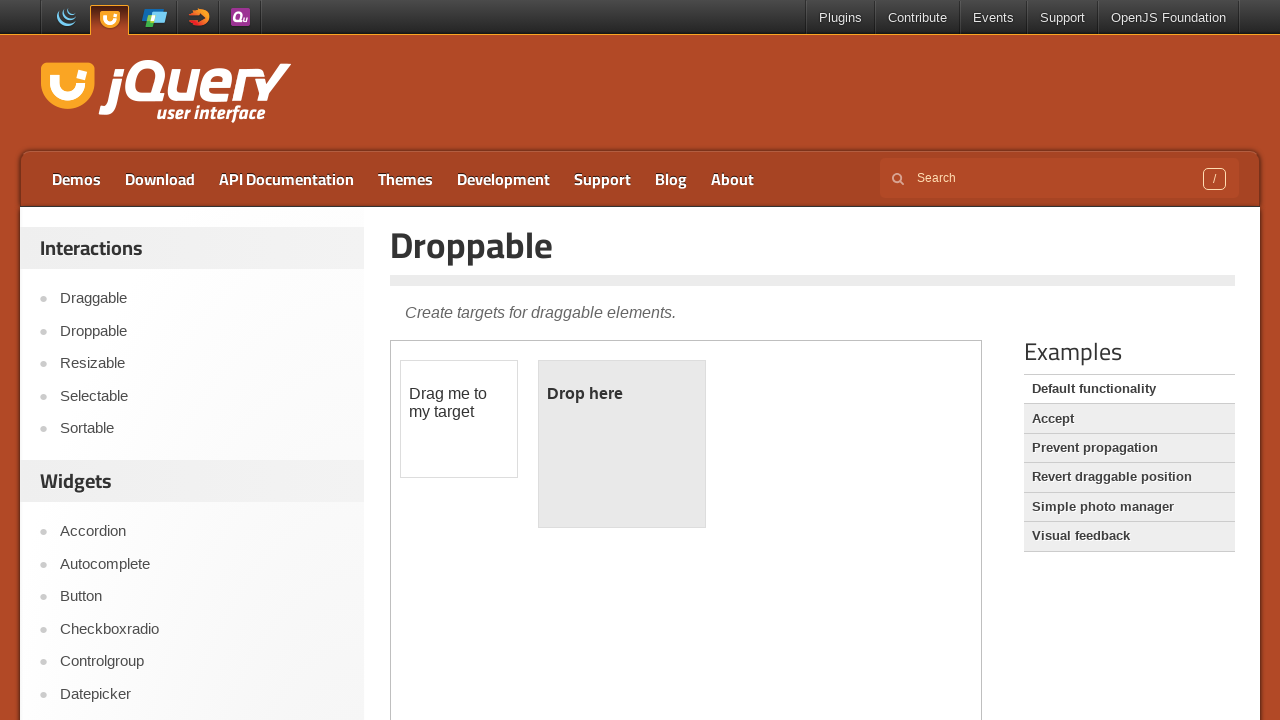

Located the demo iframe on jQueryUI droppable page
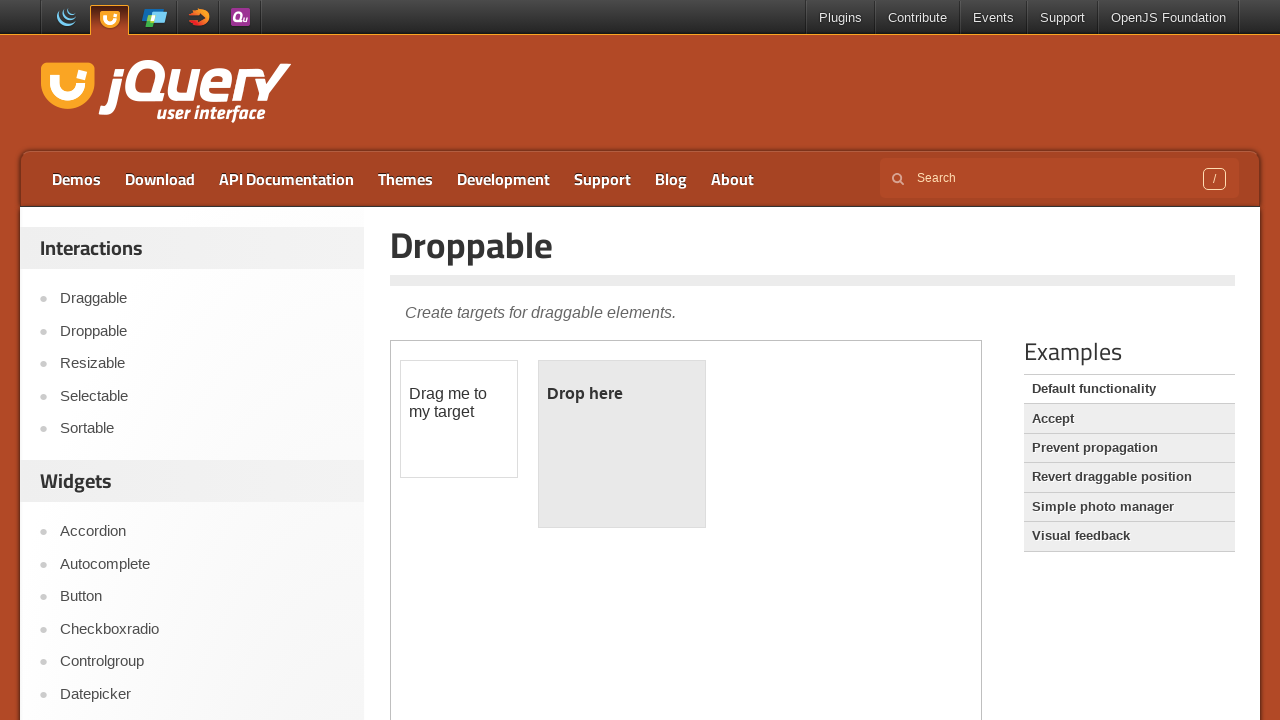

Located the draggable element within the iframe
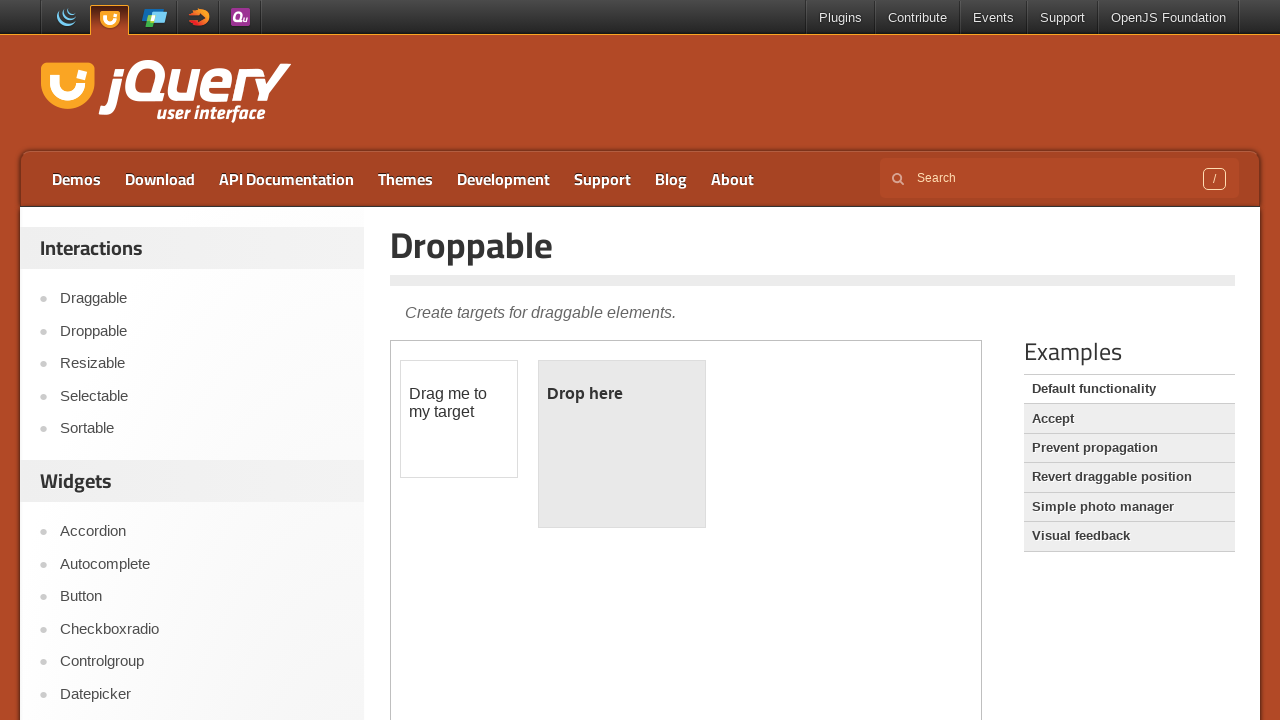

Located the droppable target area within the iframe
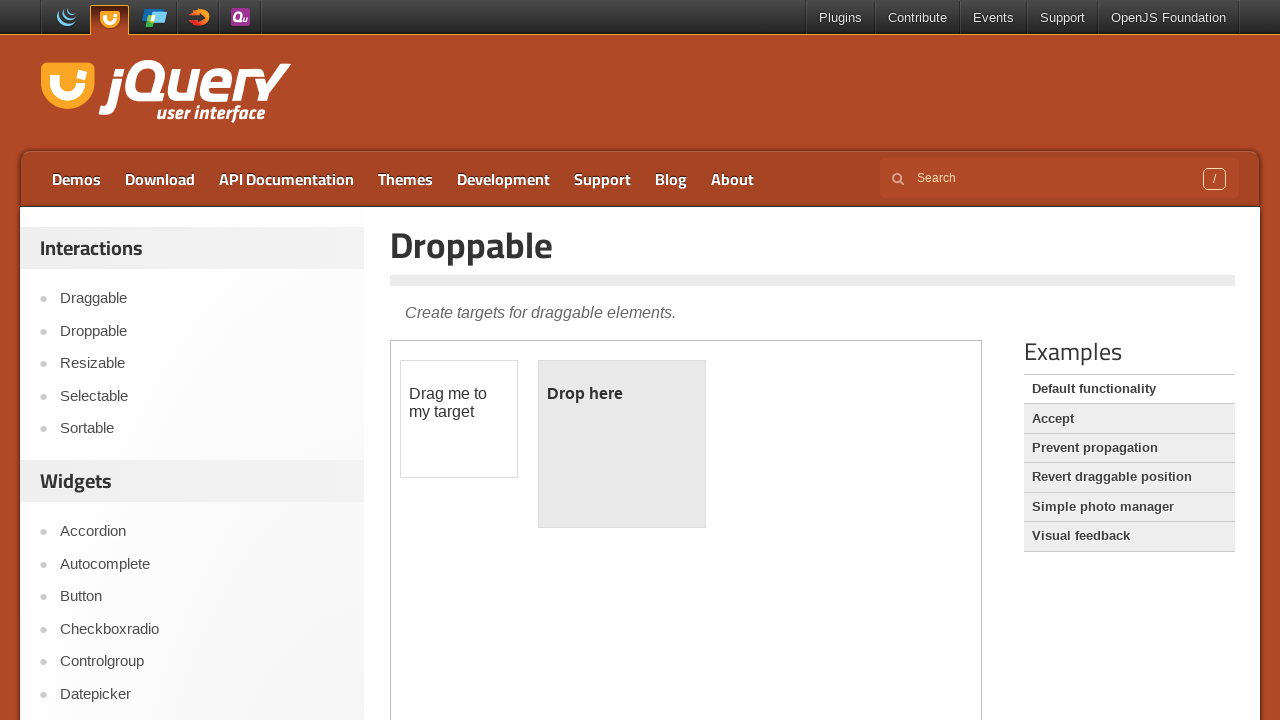

Dragged the element onto the drop target area at (622, 444)
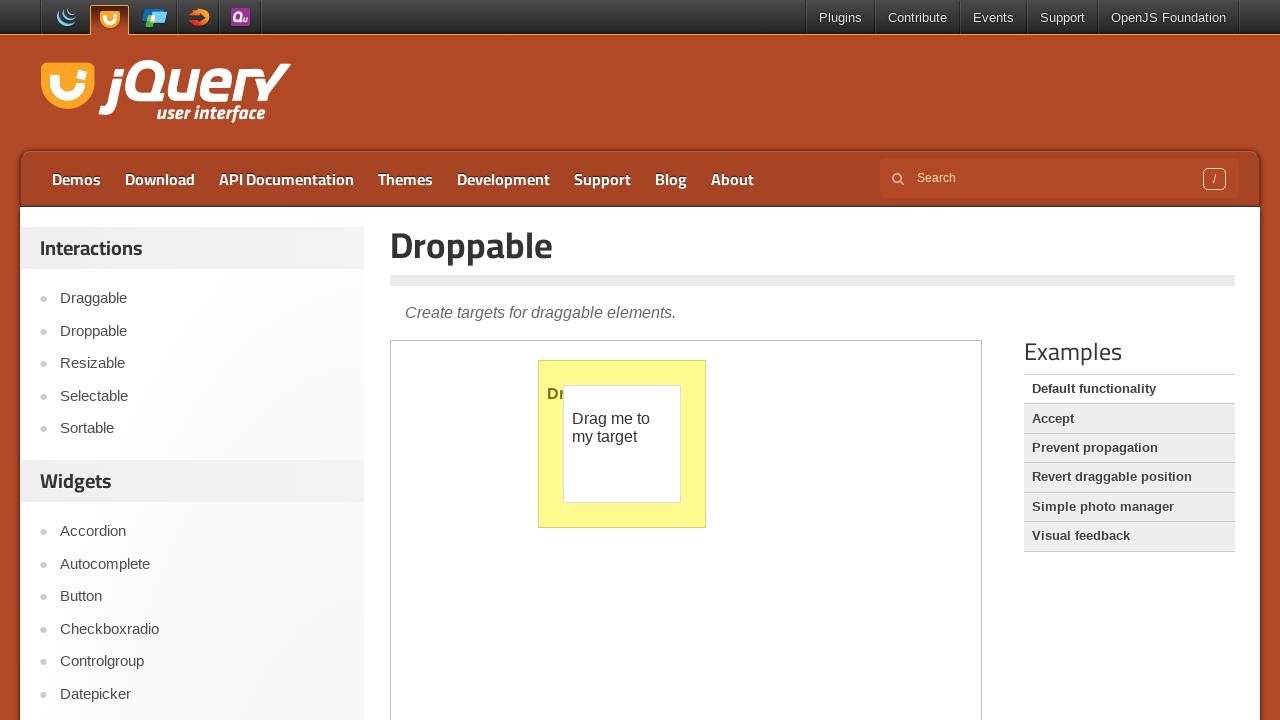

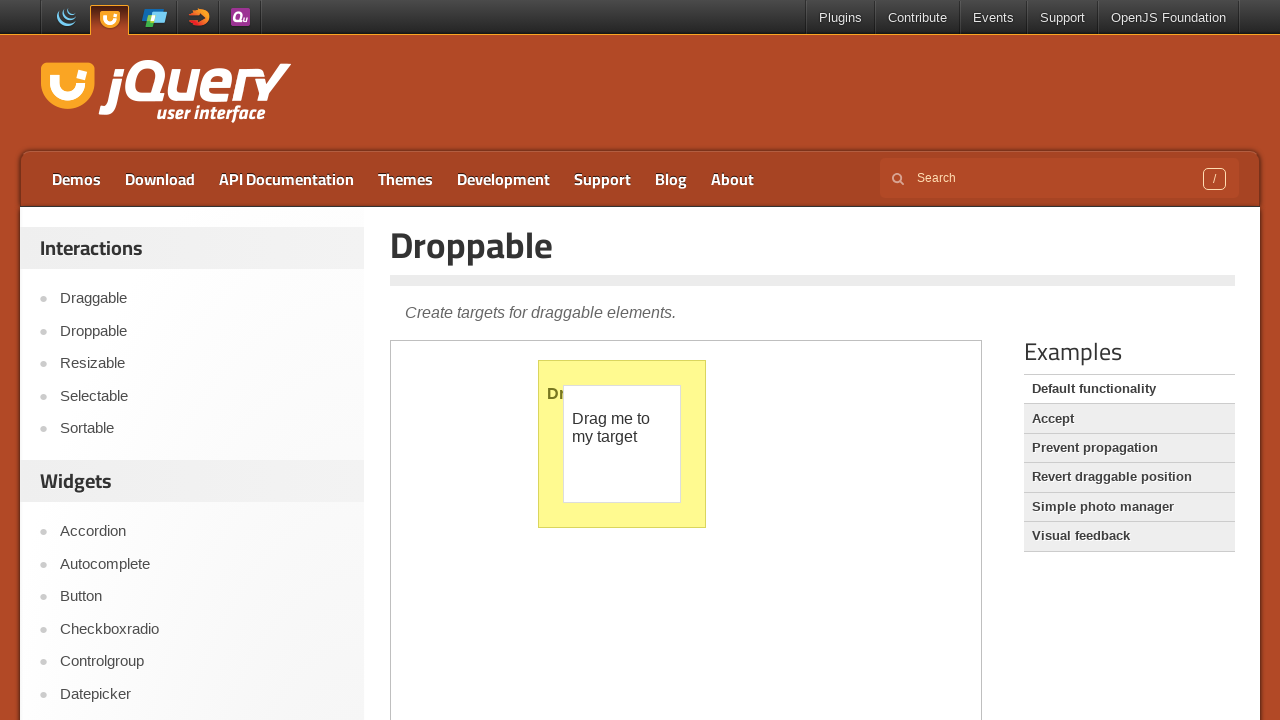